Tests right-click context menu functionality by right-clicking an element, selecting "Cut" from the context menu, and handling the resulting alert

Starting URL: https://swisnl.github.io/jQuery-contextMenu/demo.html

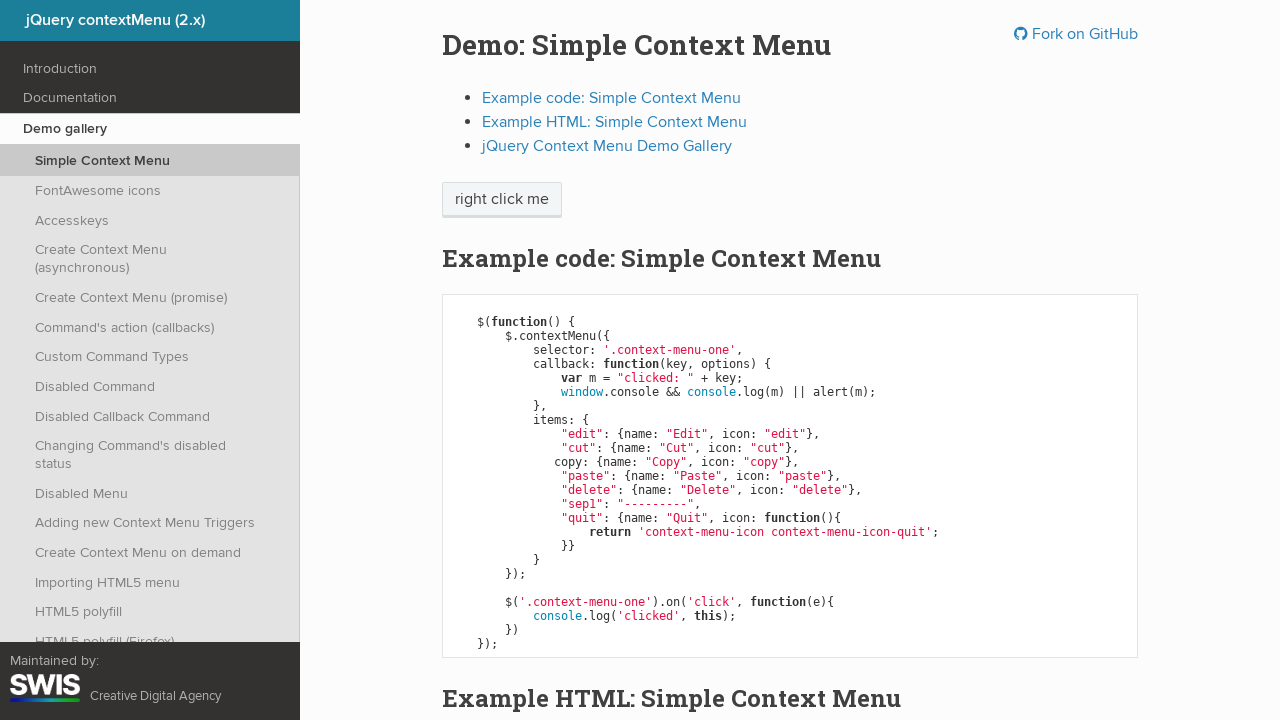

Right-clicked on target element to open context menu at (502, 200) on xpath=/html/body/div/section/div/div/div/p/span
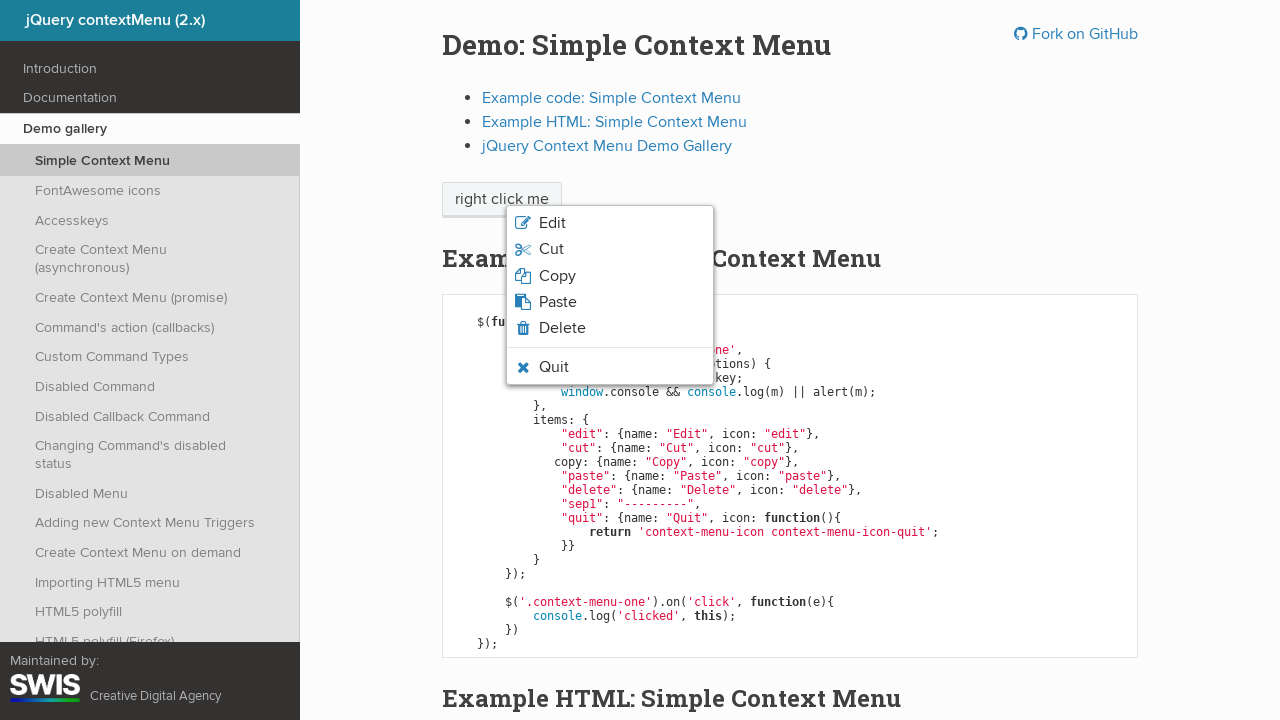

Clicked 'Cut' option from context menu at (610, 249) on xpath=//li[.='Cut']
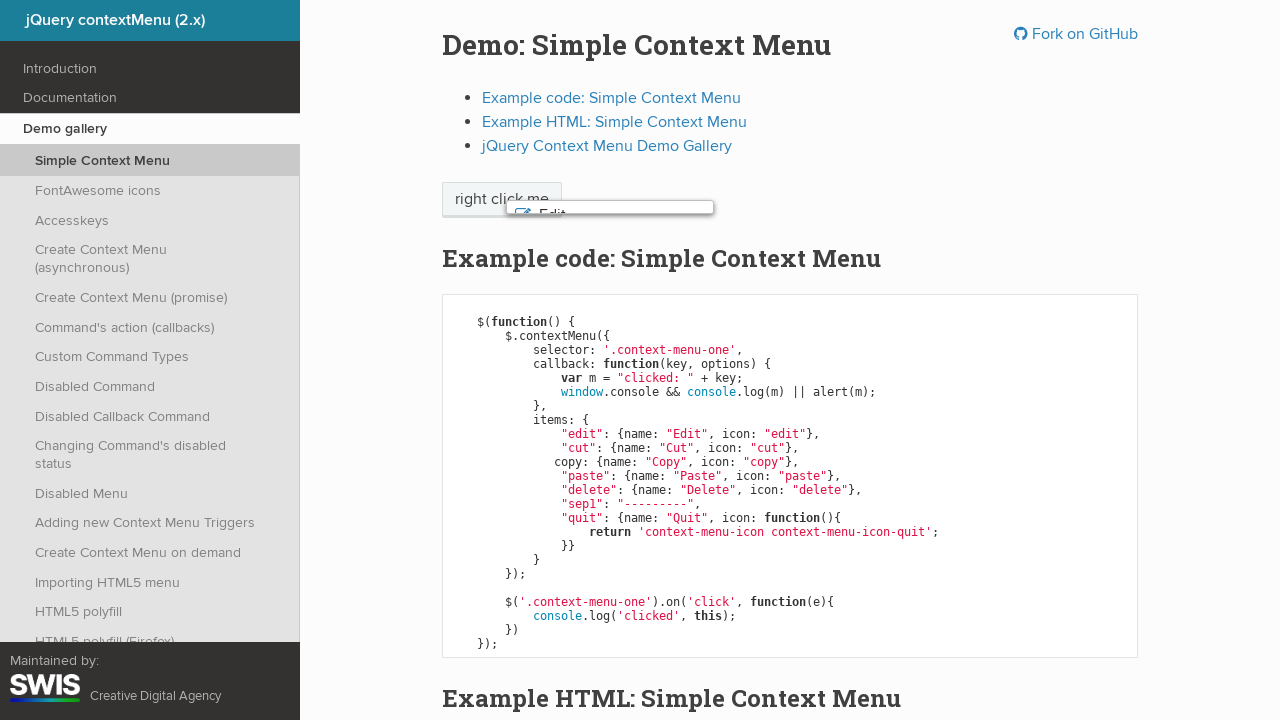

Set up alert dialog handler to accept dialogs
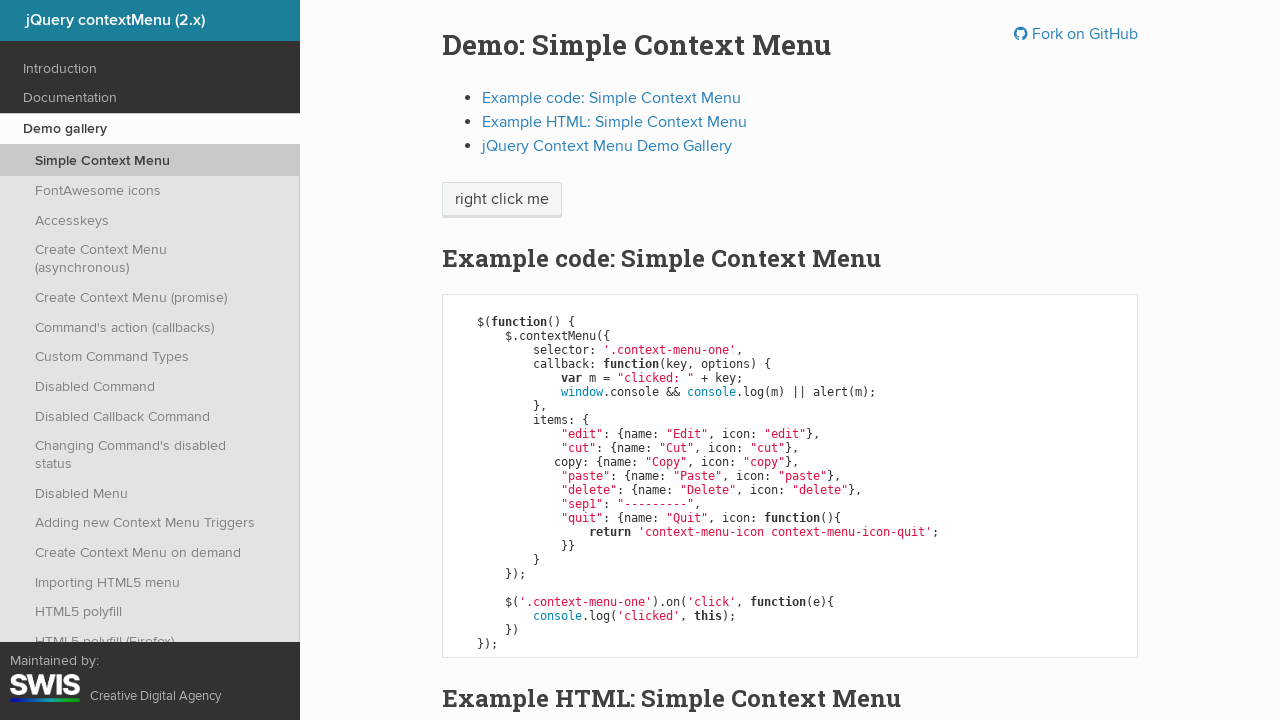

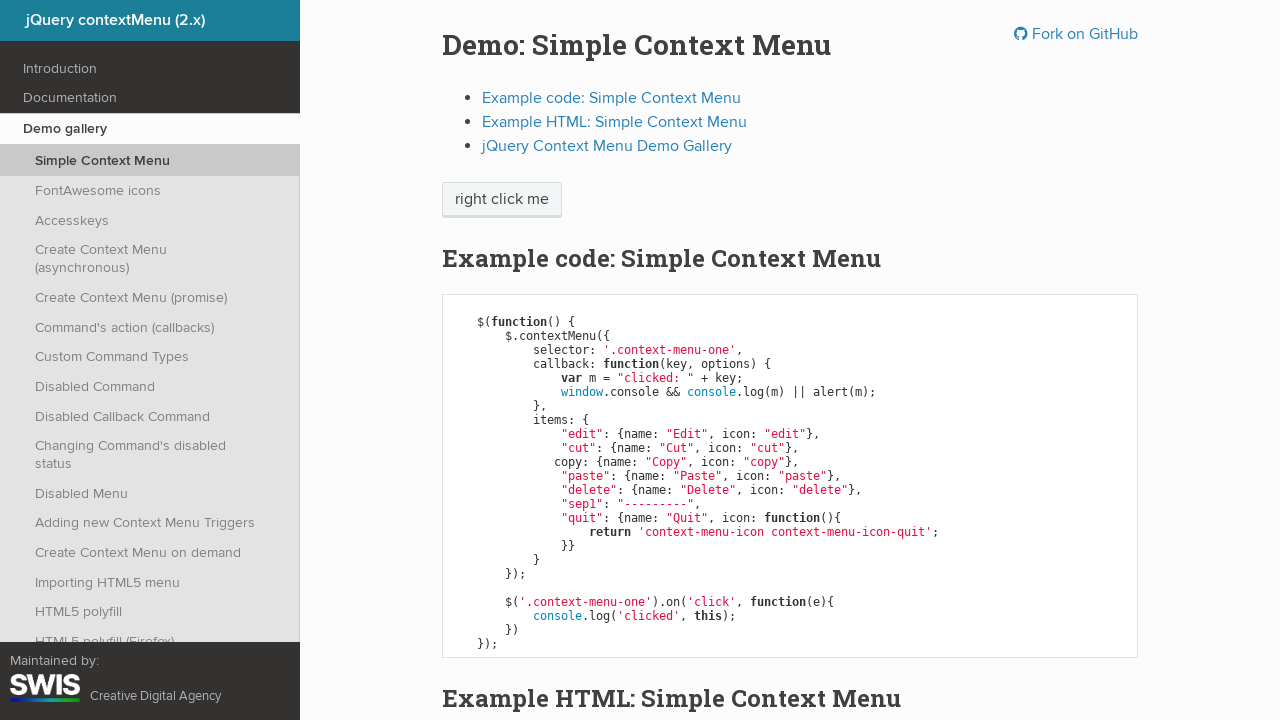